Tests the jQuery UI selectable functionality by using Ctrl+Click to select multiple non-consecutive items from a list

Starting URL: https://jqueryui.com/selectable/

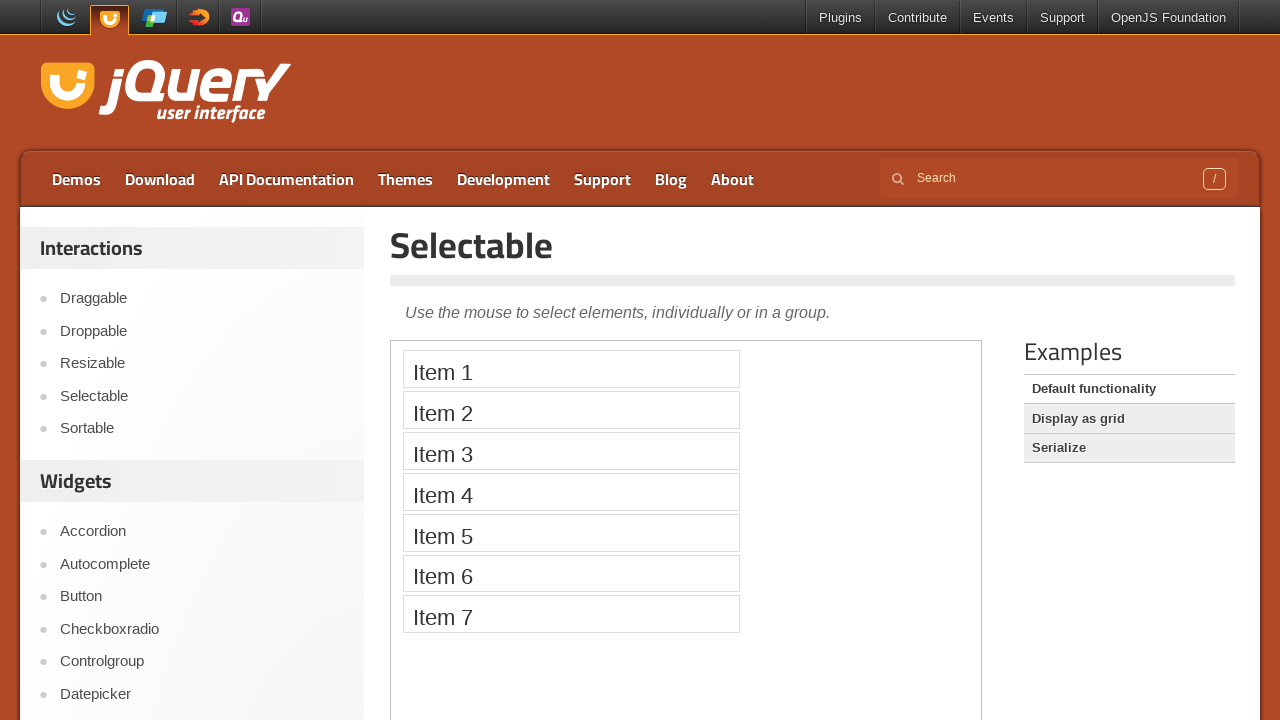

Waited for iframe to load and located the selectable demo frame
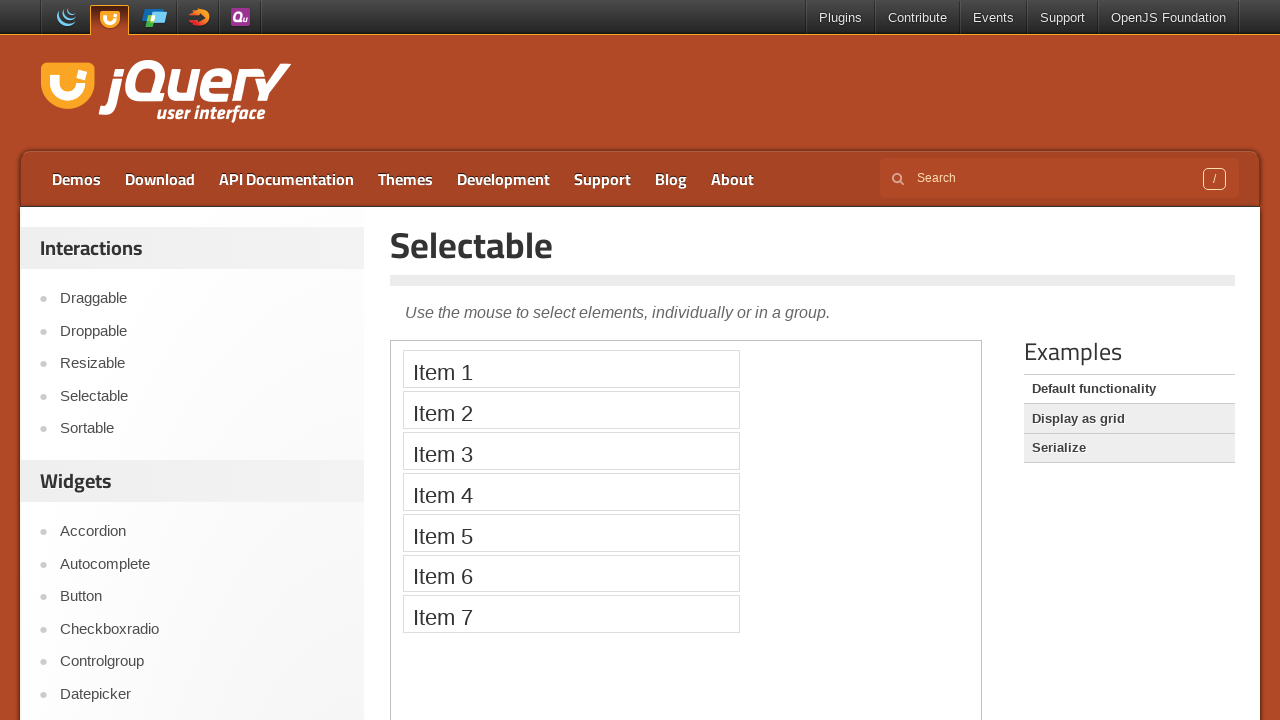

Located Item 1 in the selectable list
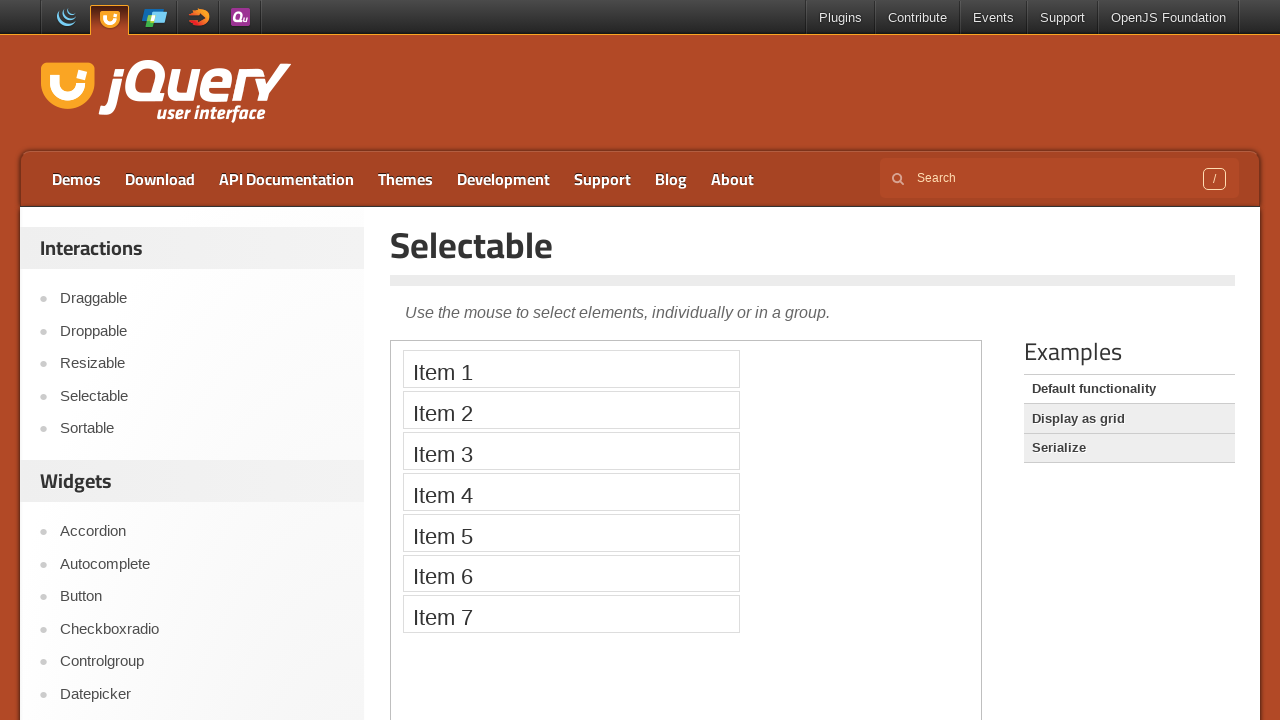

Located Item 2 in the selectable list
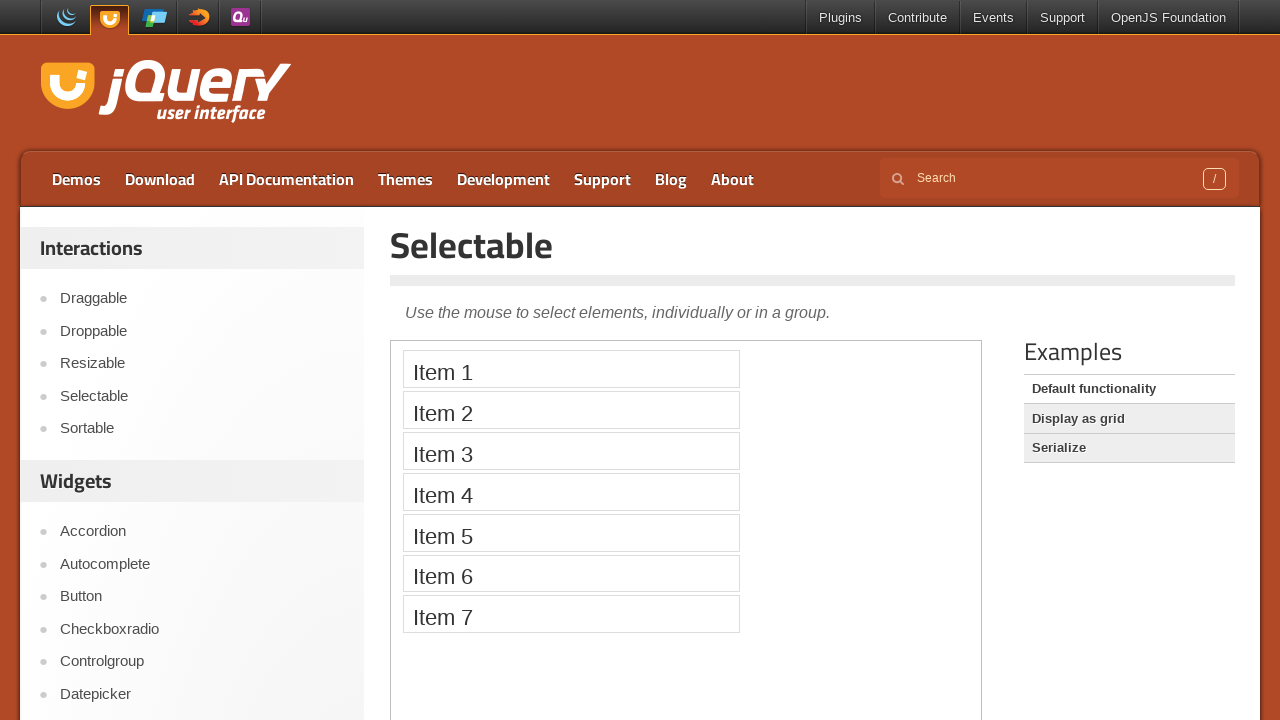

Located Item 5 in the selectable list
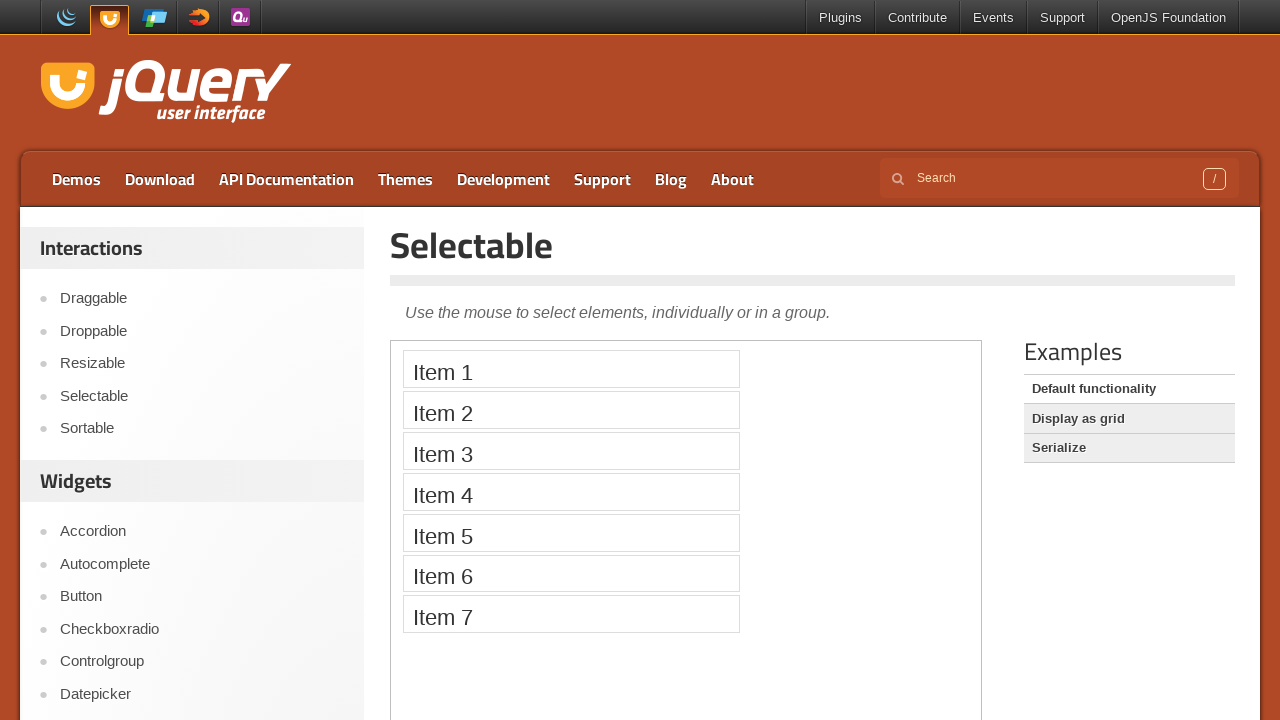

Ctrl+Clicked Item 1 to select it at (571, 369) on iframe >> nth=0 >> internal:control=enter-frame >> text='Item 1'
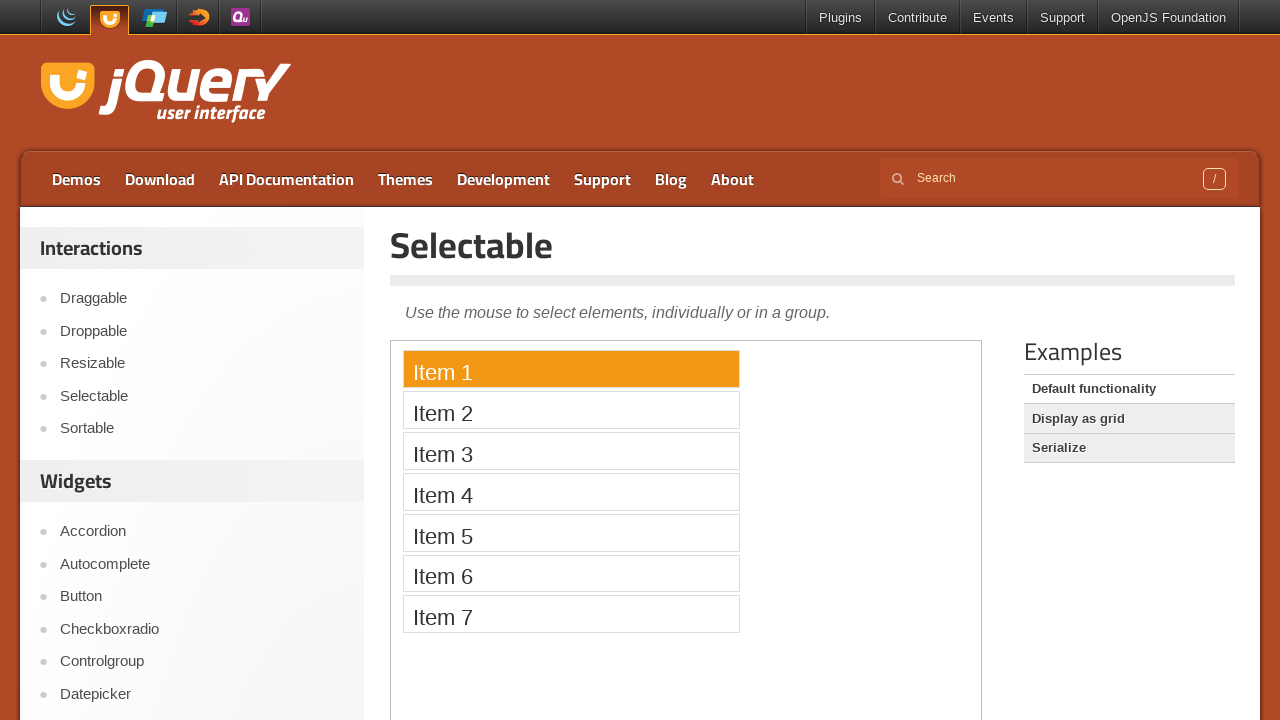

Ctrl+Clicked Item 2 to add it to selection at (571, 410) on iframe >> nth=0 >> internal:control=enter-frame >> text='Item 2'
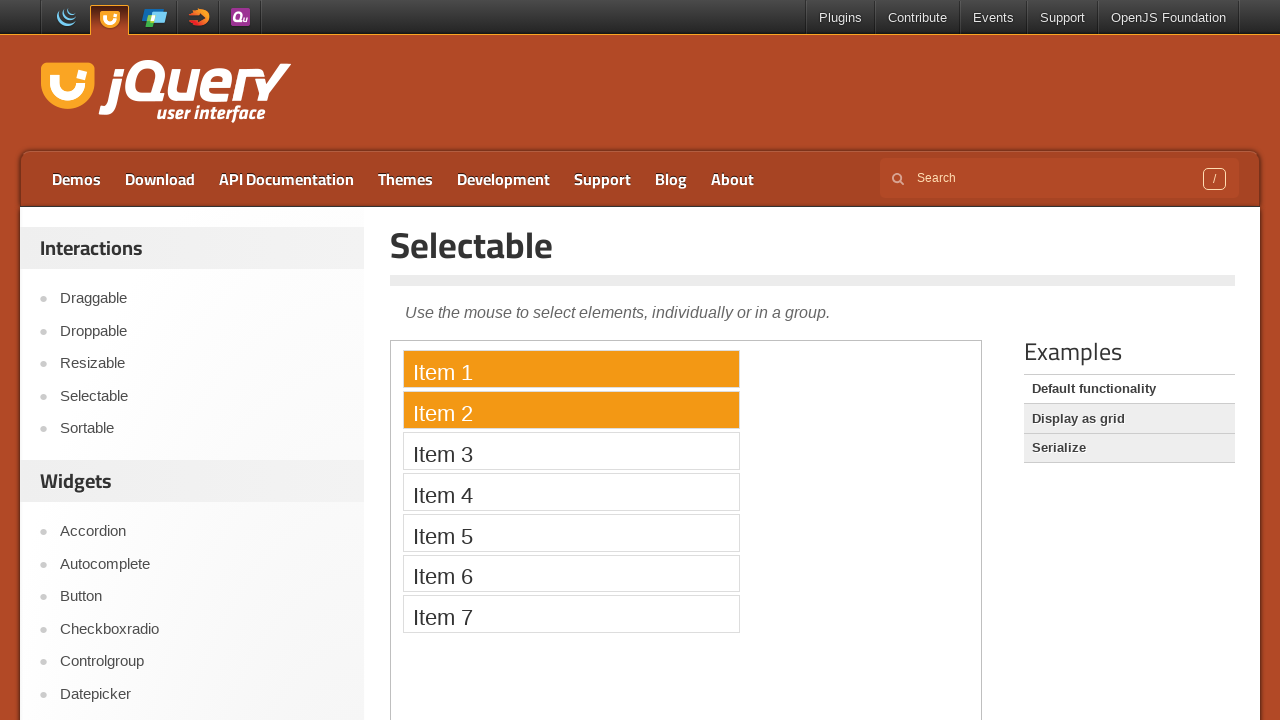

Ctrl+Clicked Item 5 to add it to selection of non-consecutive items at (571, 532) on iframe >> nth=0 >> internal:control=enter-frame >> text='Item 5'
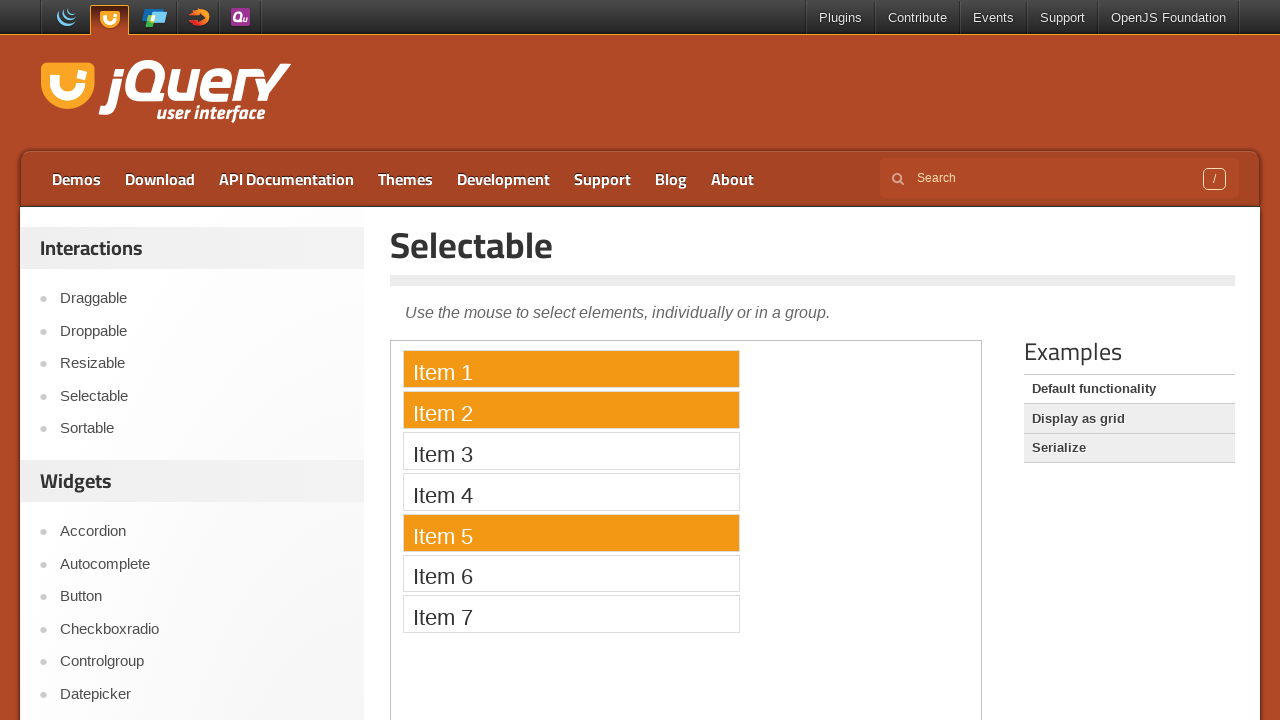

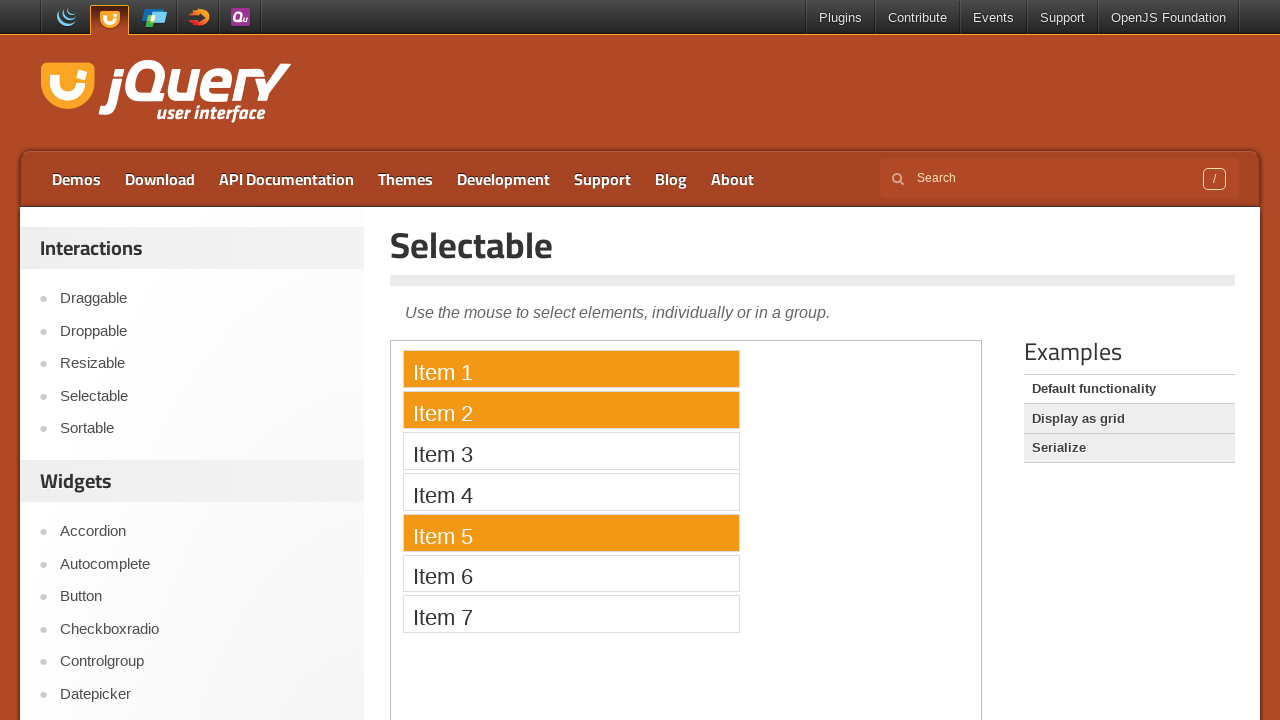